Tests the Contact button in the navbar by clicking it and verifying that the contact modal appears with the correct title.

Starting URL: https://www.demoblaze.com

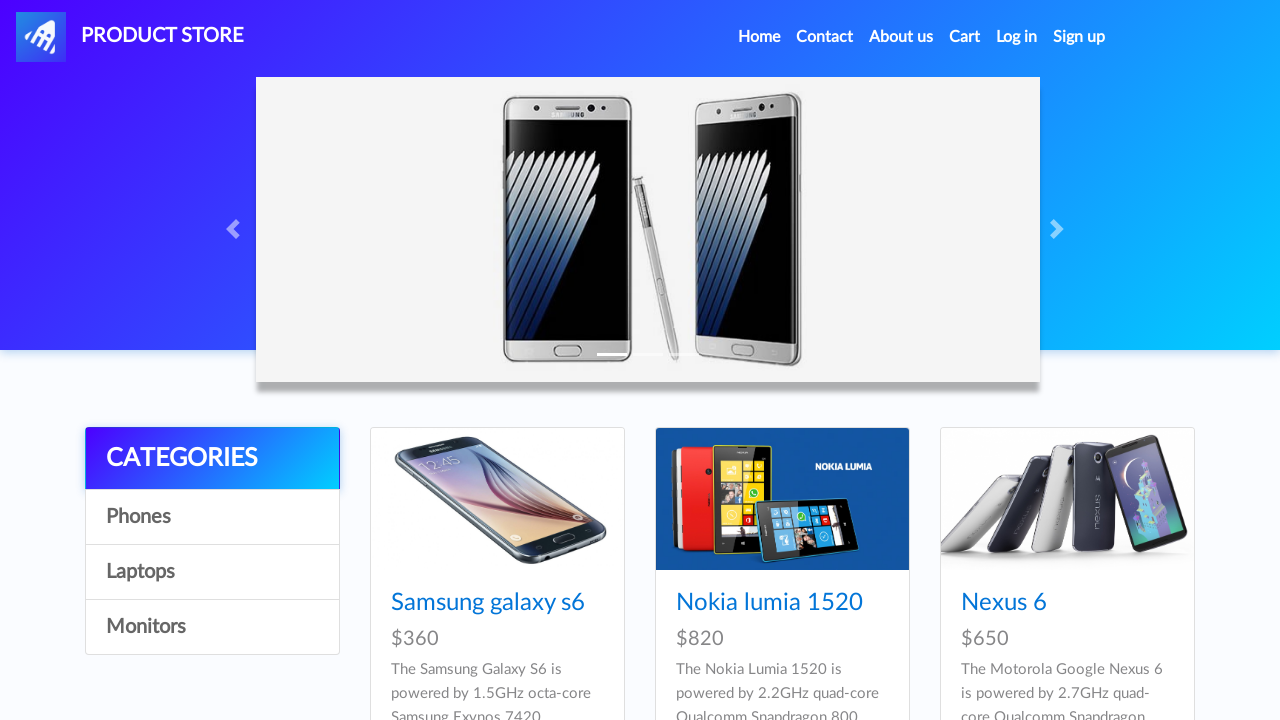

Clicked Contact button in navbar at (825, 37) on xpath=//a[text()='Contact']
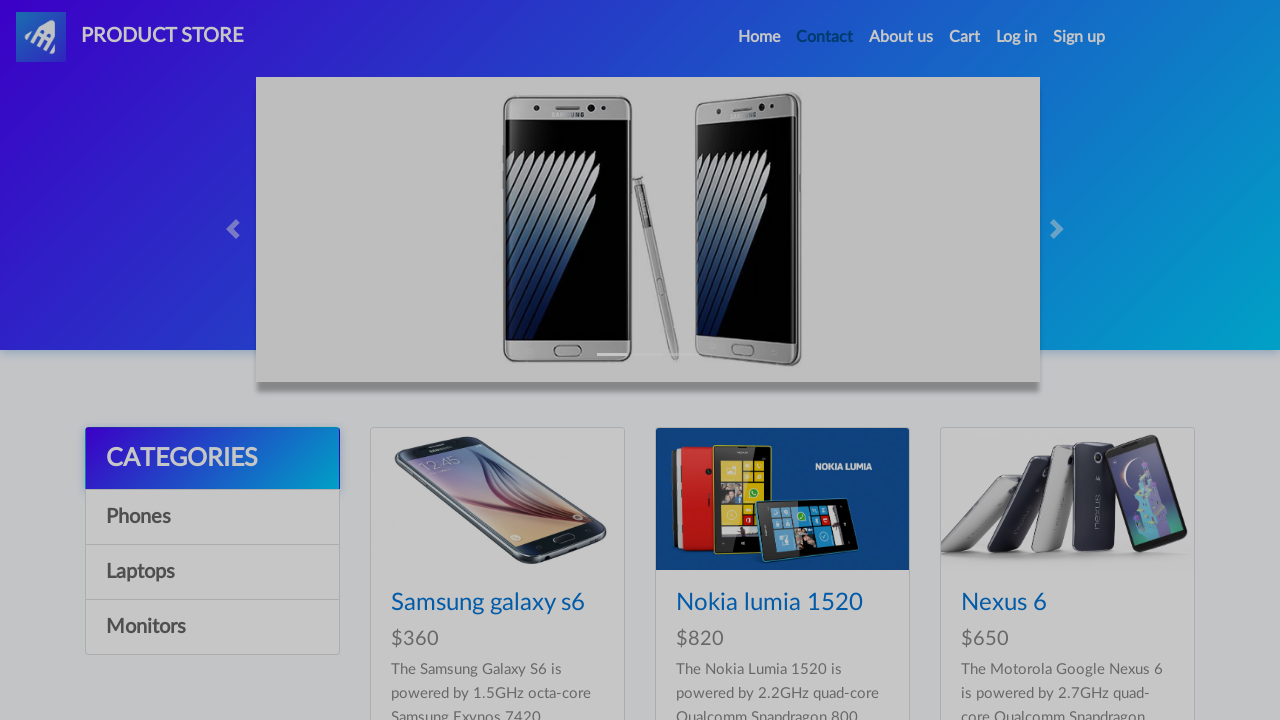

Contact modal appeared and is visible
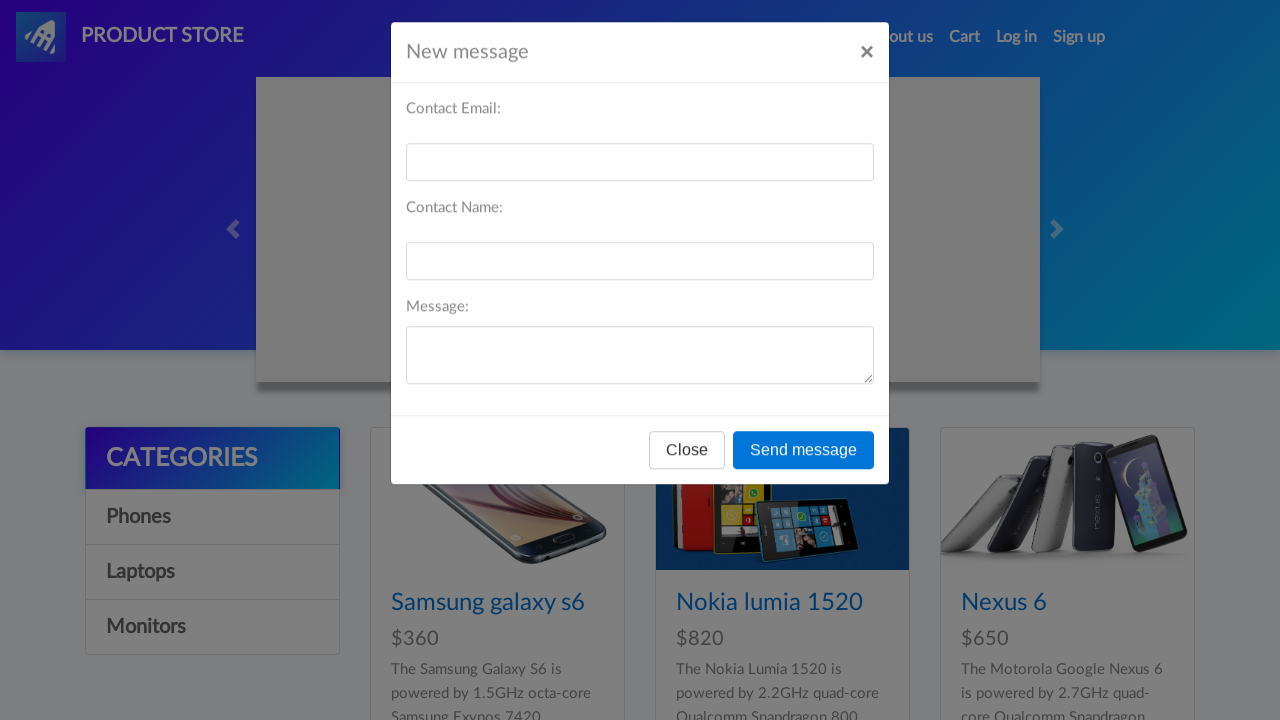

Retrieved contact modal title text
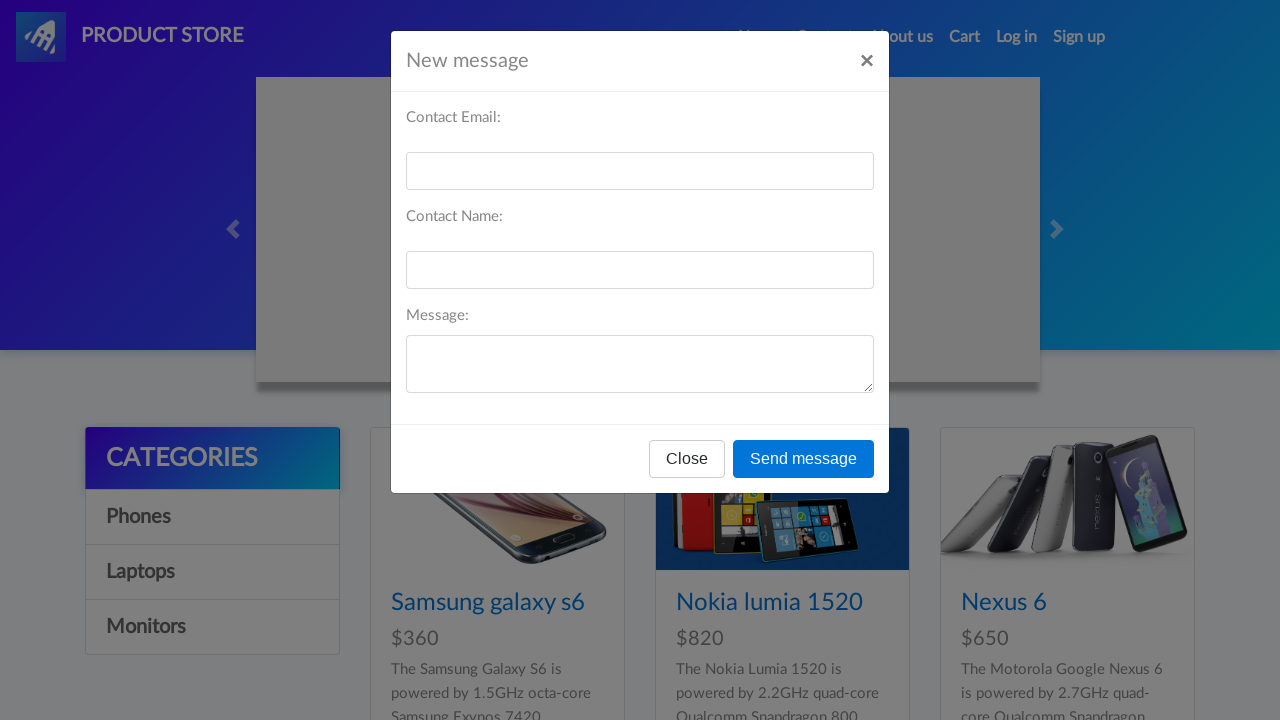

Verified contact modal title contains 'New message'
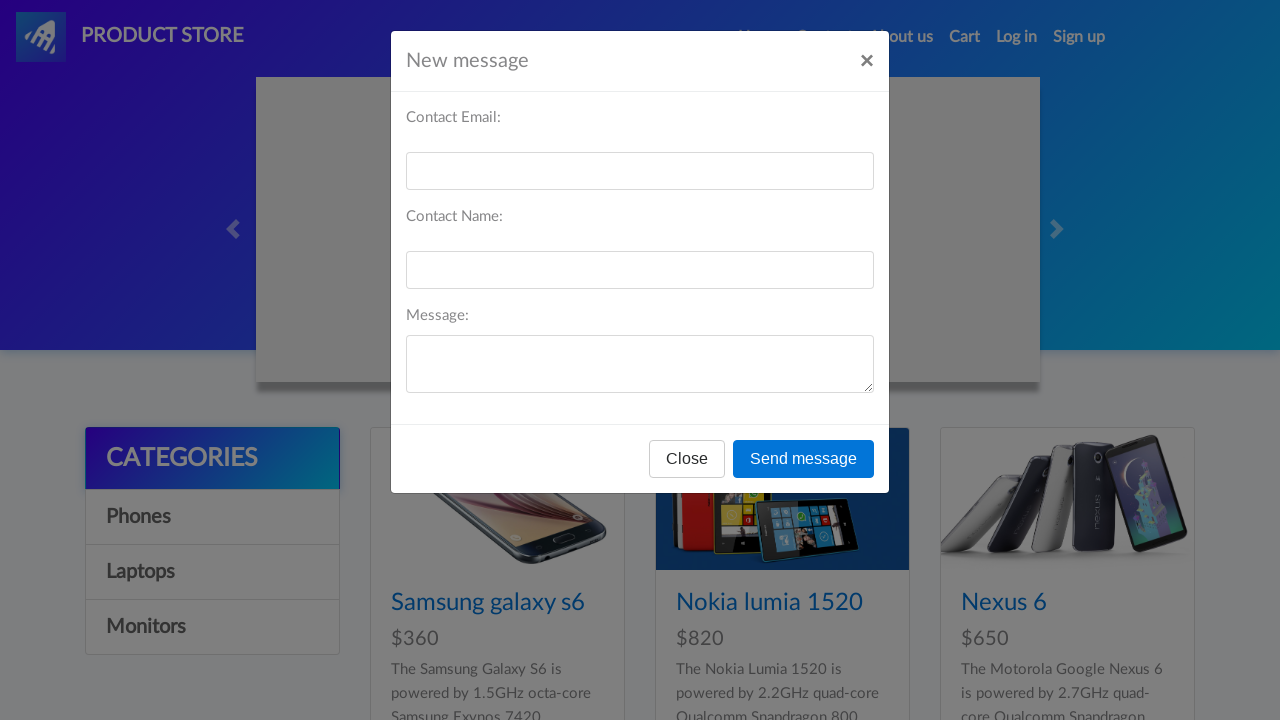

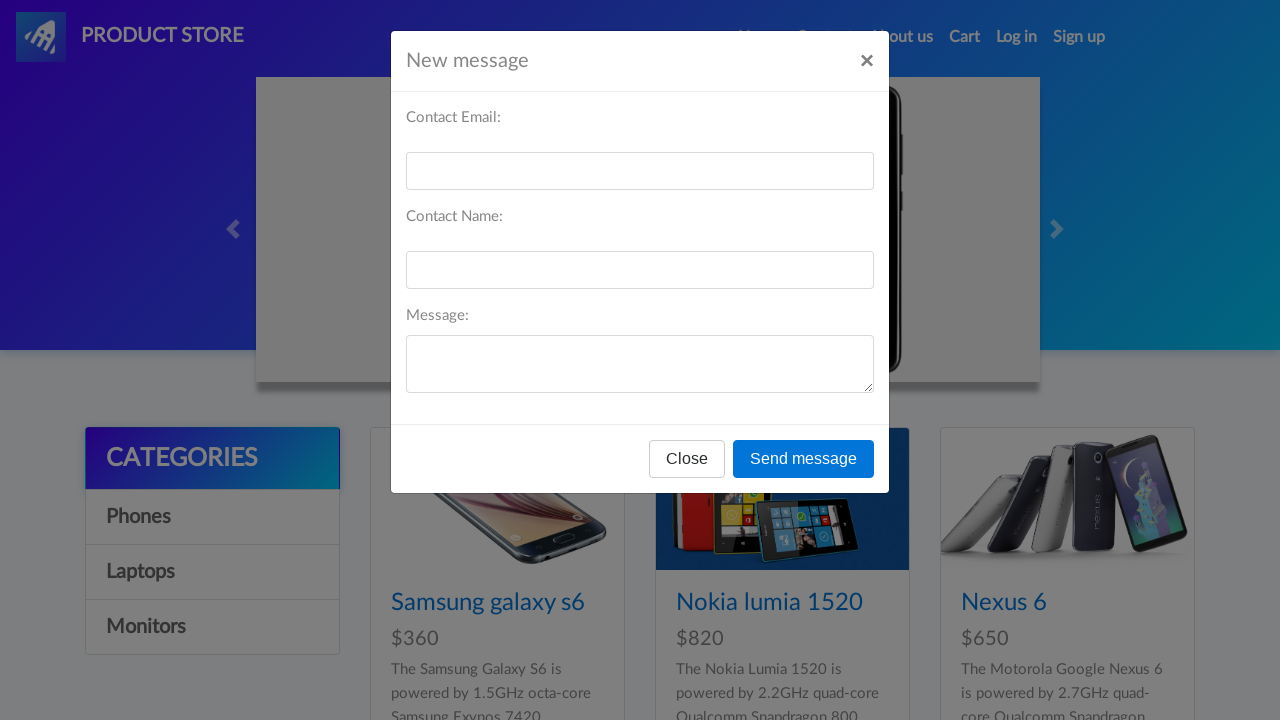